Tests multiple window handling by opening a new window and switching back to parent window

Starting URL: https://the-internet.herokuapp.com/

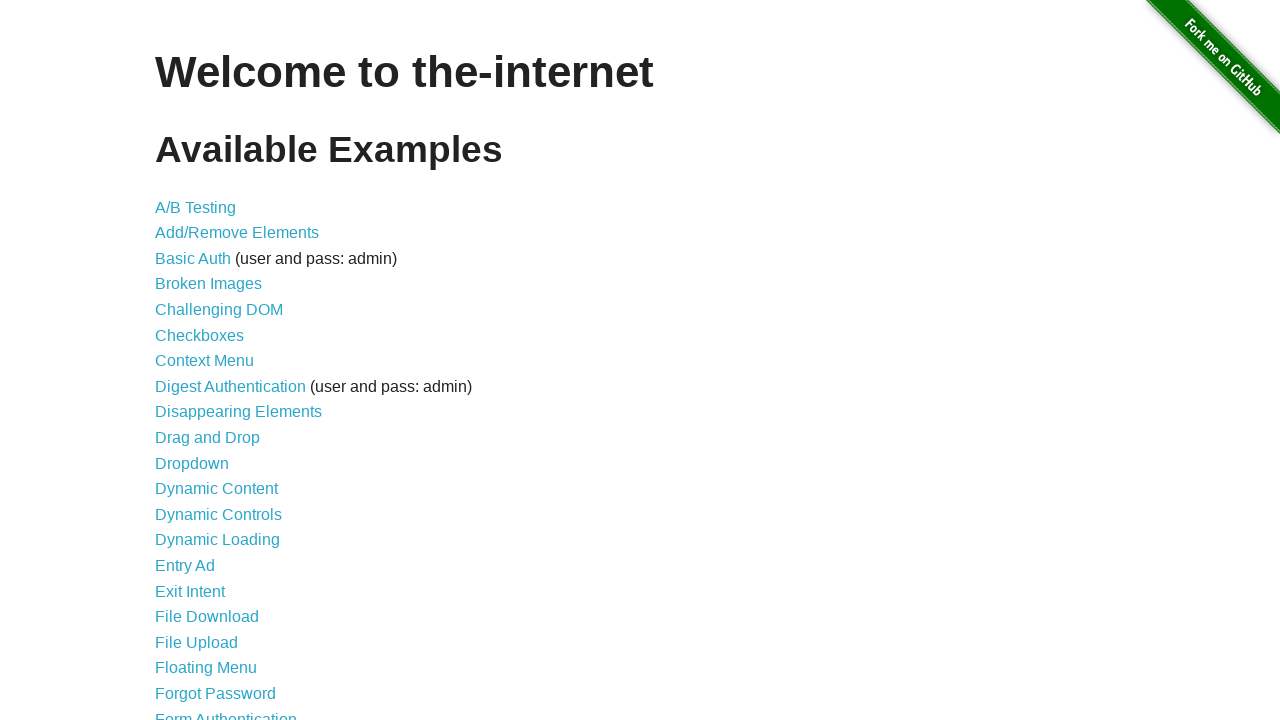

Clicked on 'Multiple Windows' link to navigate to test page at (218, 369) on a:text('Multiple Windows')
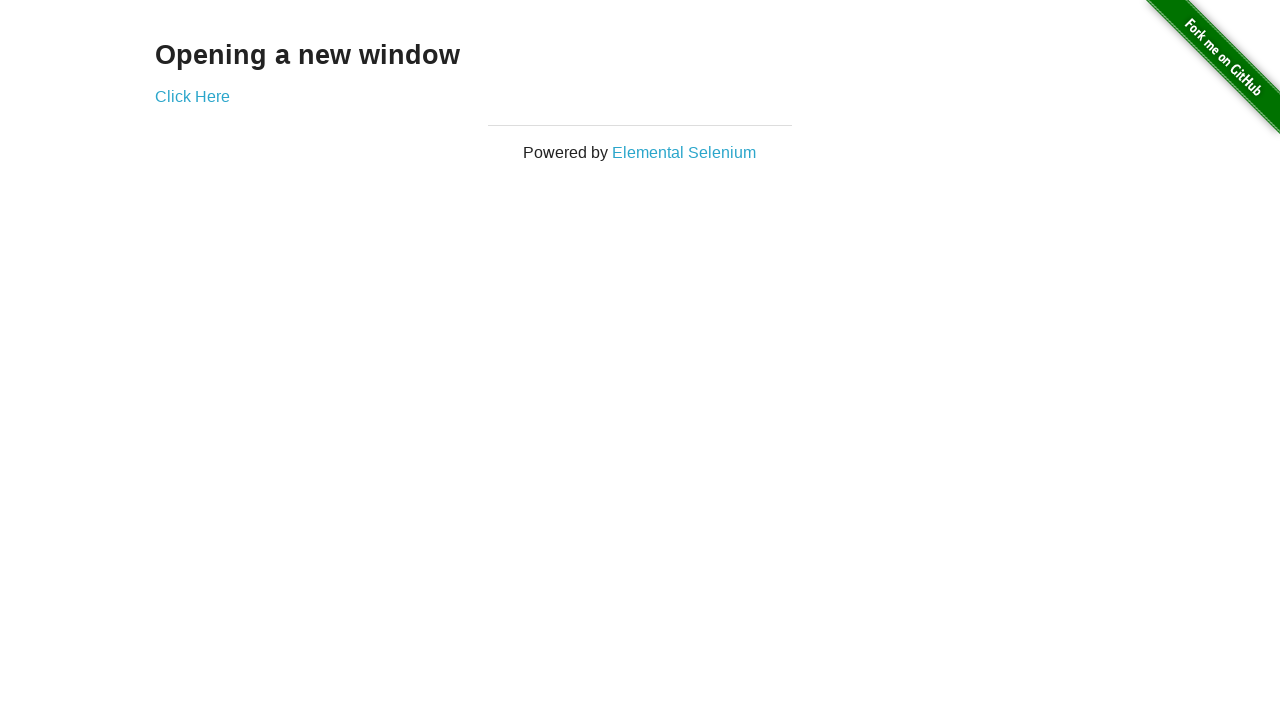

Clicked 'Click Here' link to open new window at (192, 96) on a:text('Click Here')
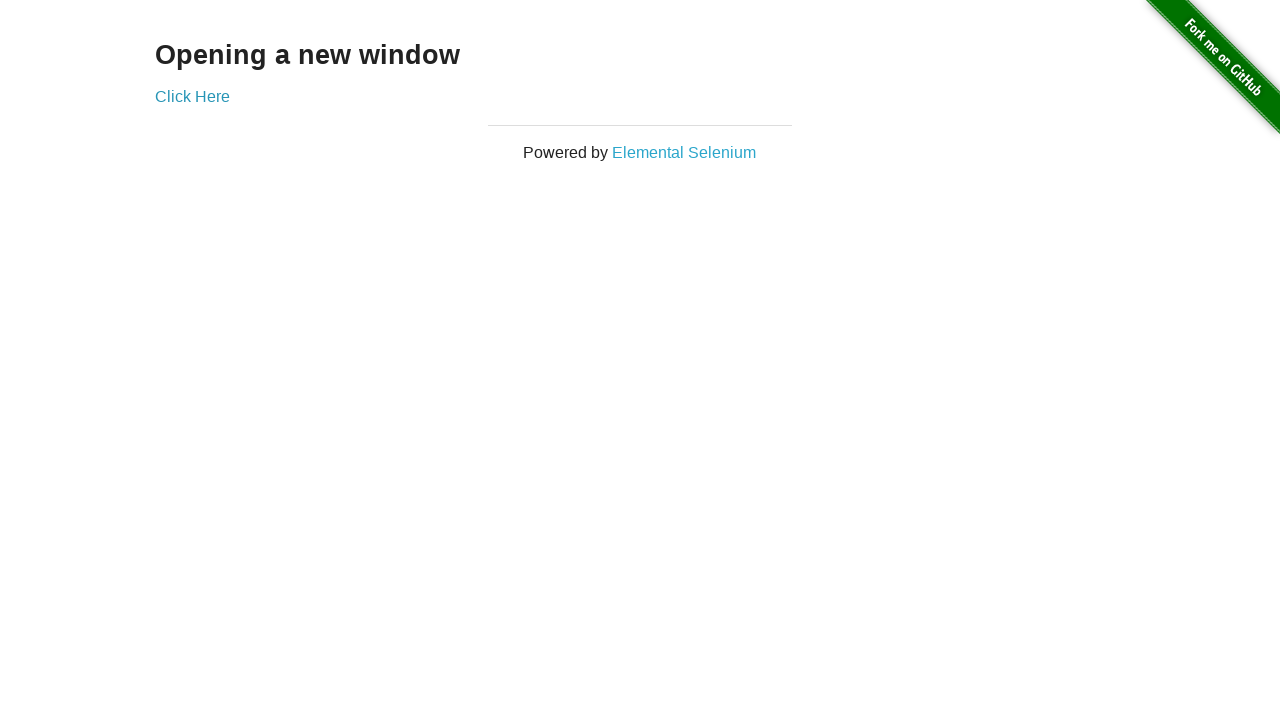

New window opened and captured
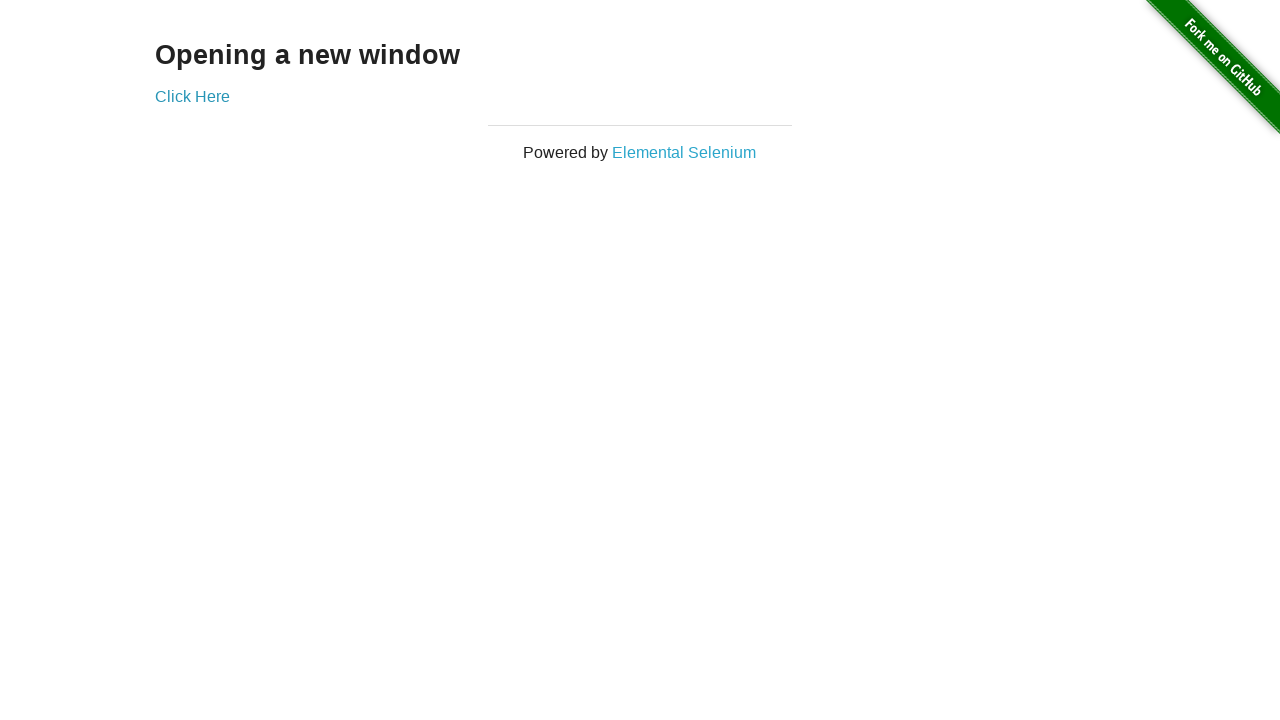

Closed new window and returned focus to parent window
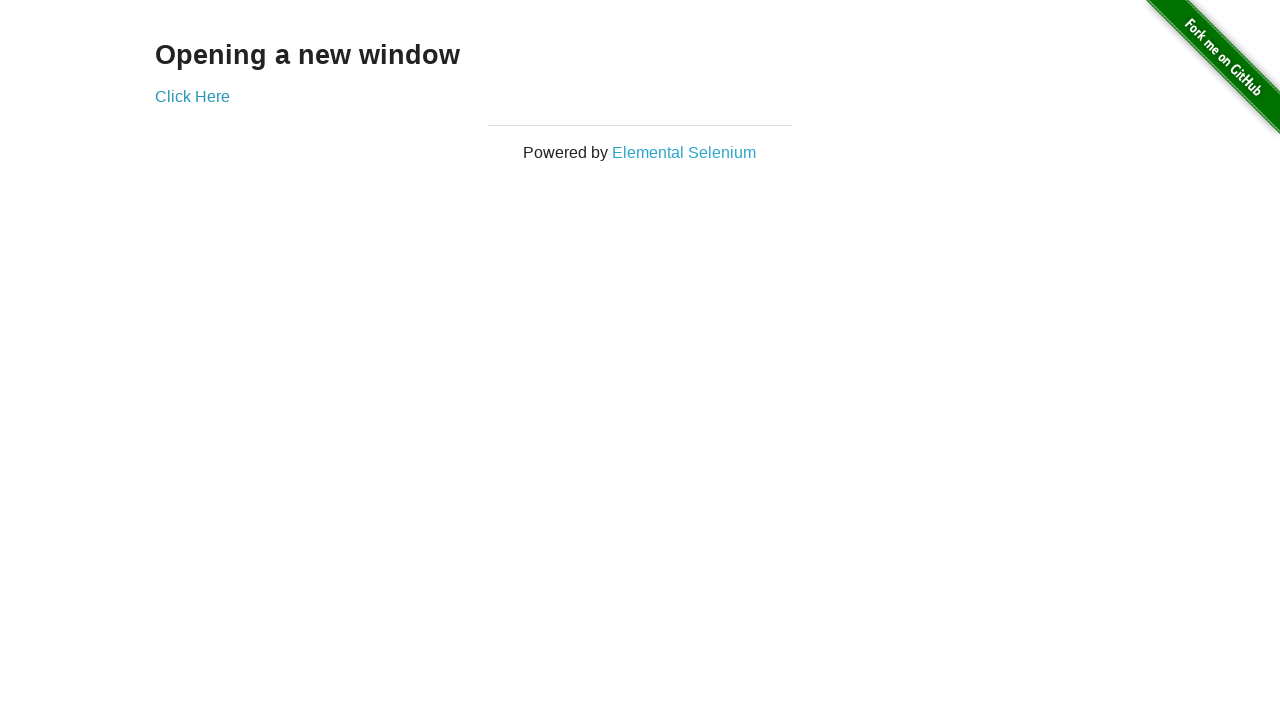

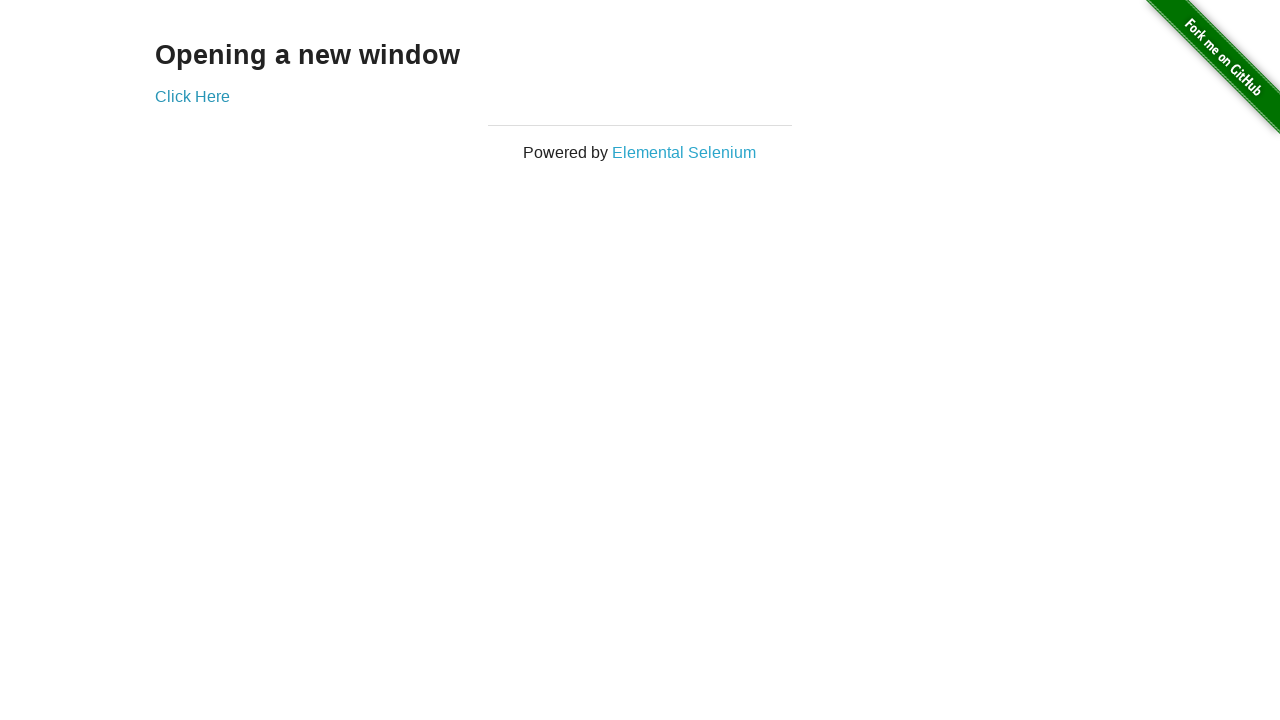